Tests alert handling by clicking a timer button that triggers an alert after a delay, then accepting the alert

Starting URL: https://demoqa.com/alerts

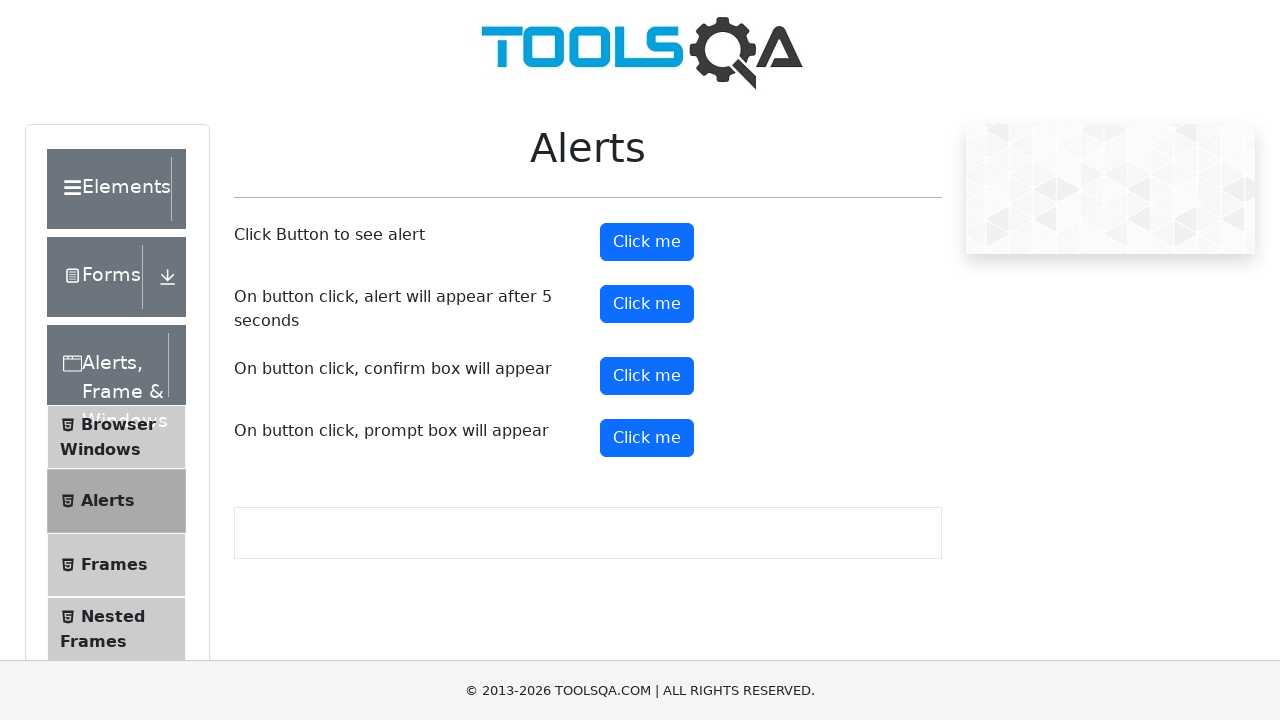

Timer alert button is now visible and ready to click
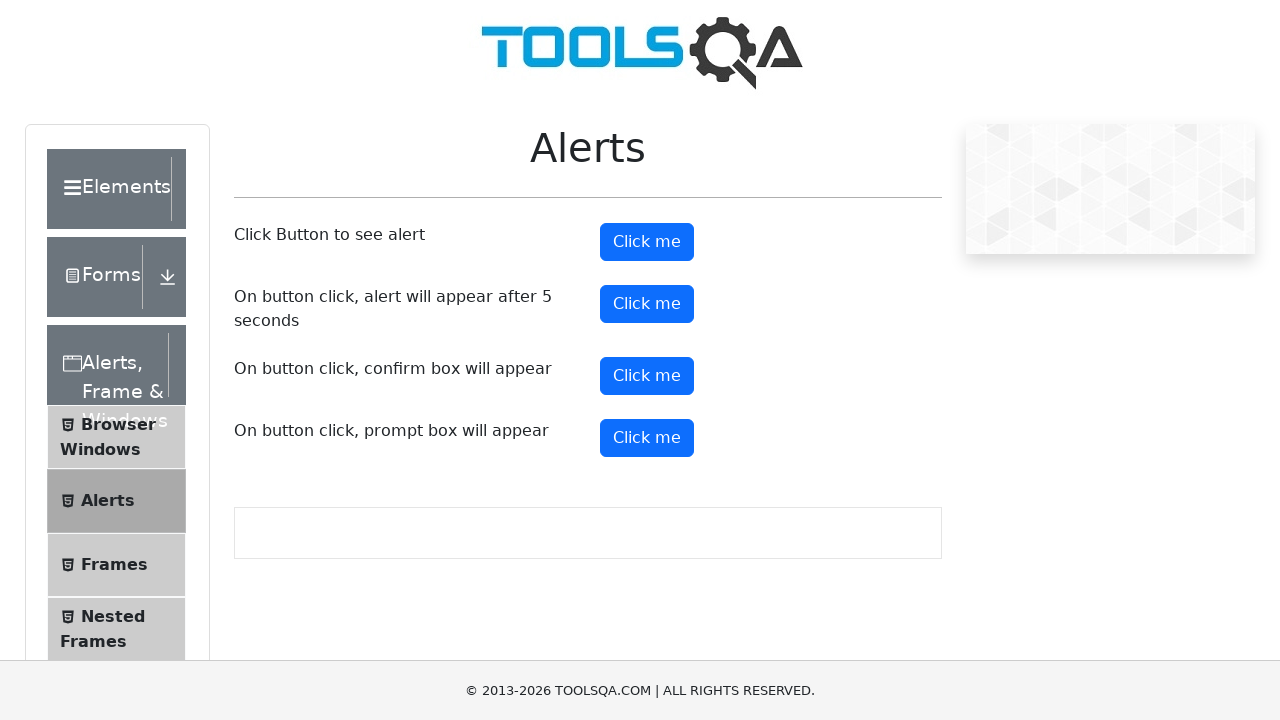

Clicked the timer alert button to trigger the alert at (647, 304) on #timerAlertButton
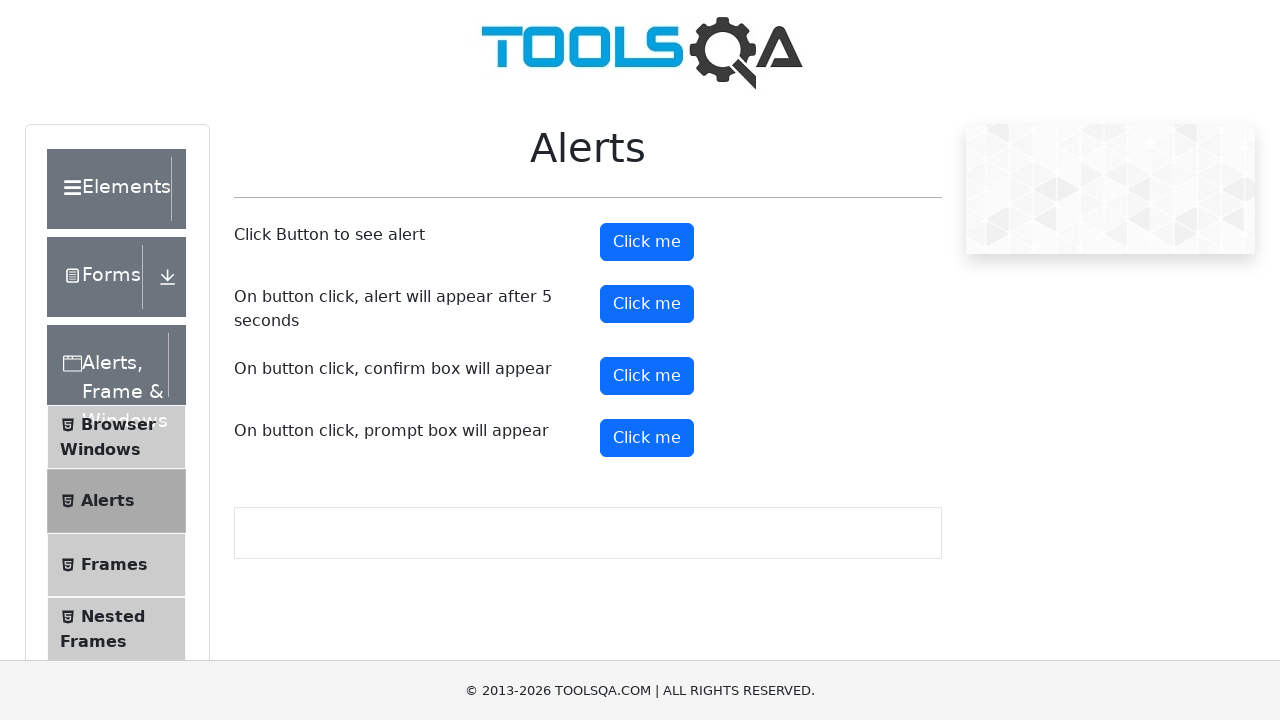

Set up dialog handler to automatically accept alerts
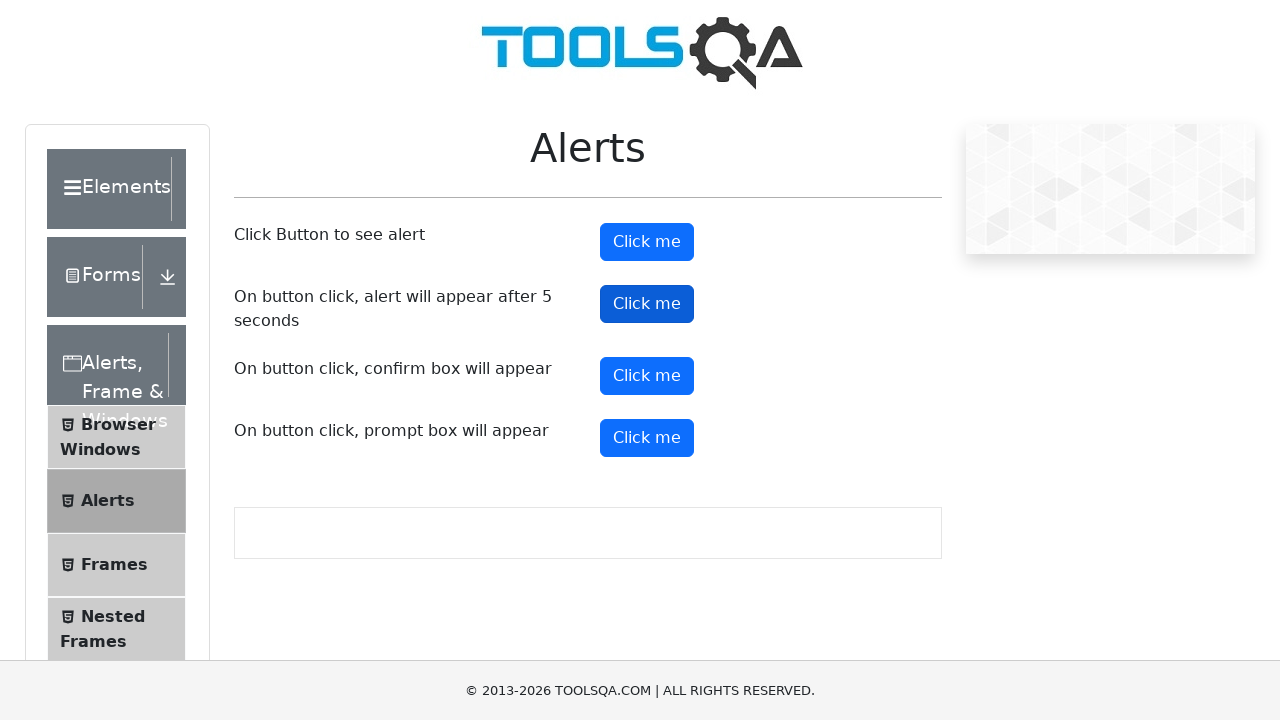

Waited 6 seconds for the alert to appear and be handled
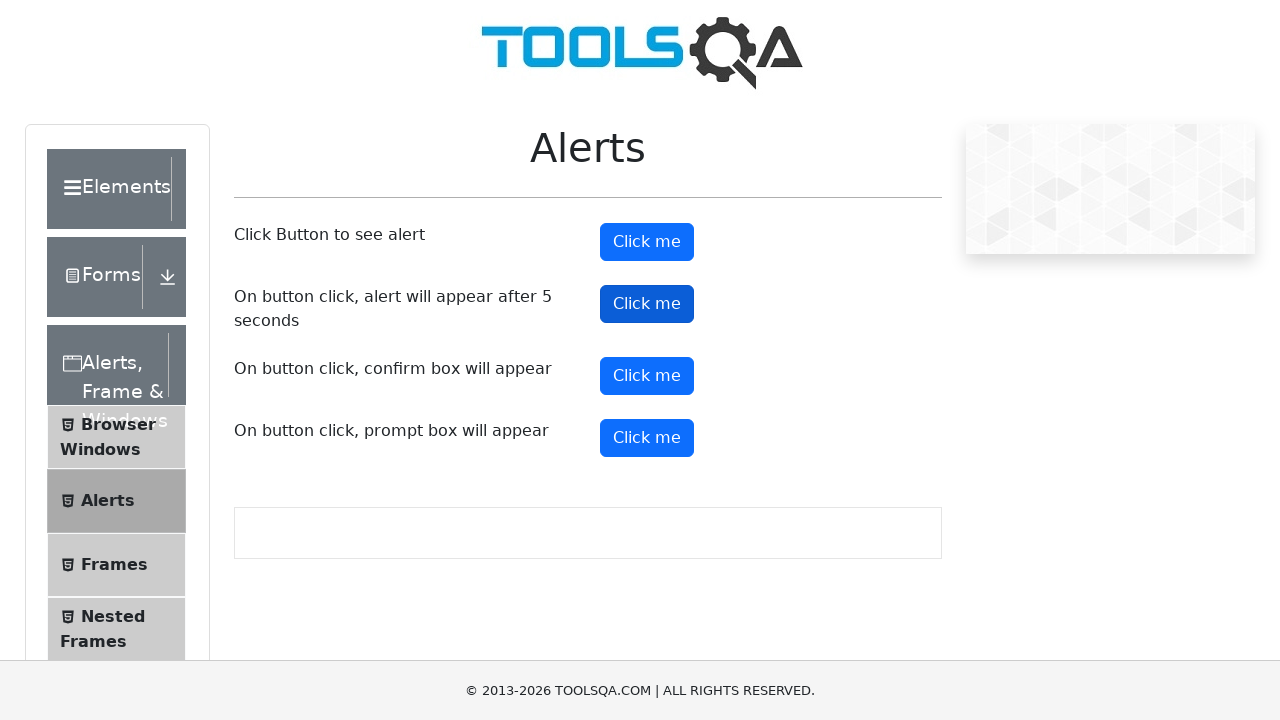

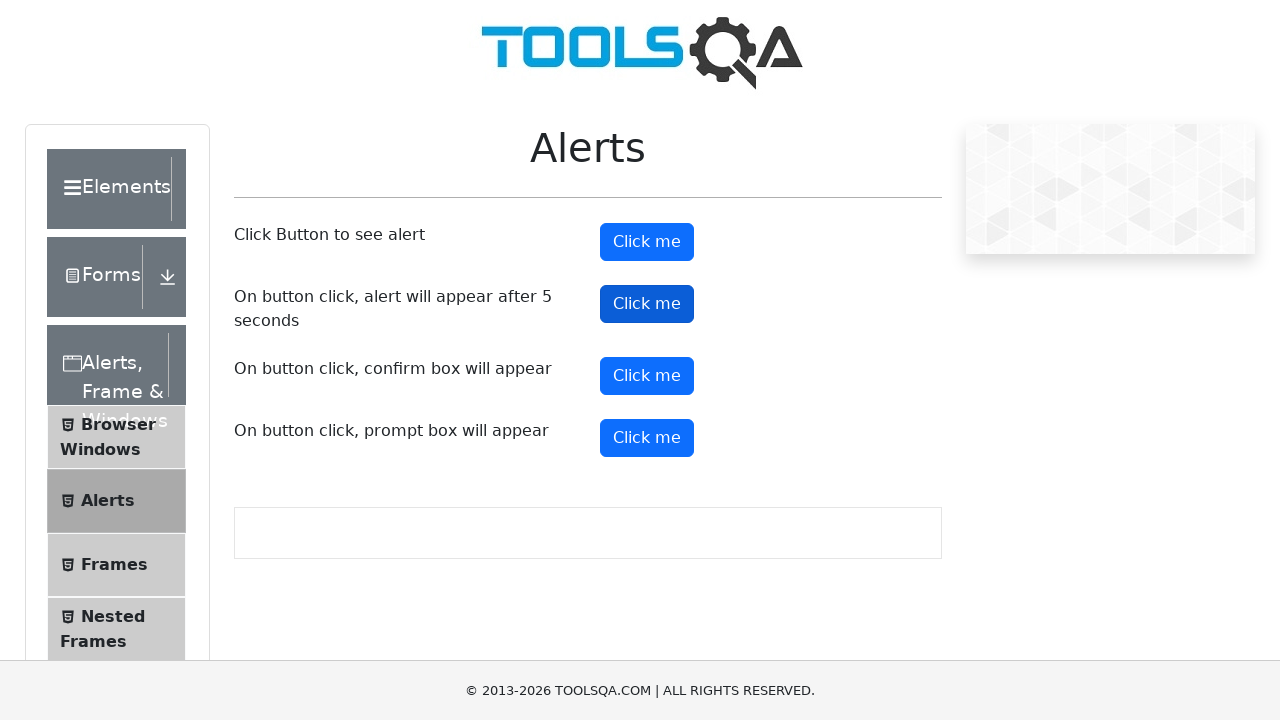